Tests a math problem form by extracting two numbers from the page, calculating their sum, and selecting the result from a dropdown menu

Starting URL: http://suninjuly.github.io/selects1.html

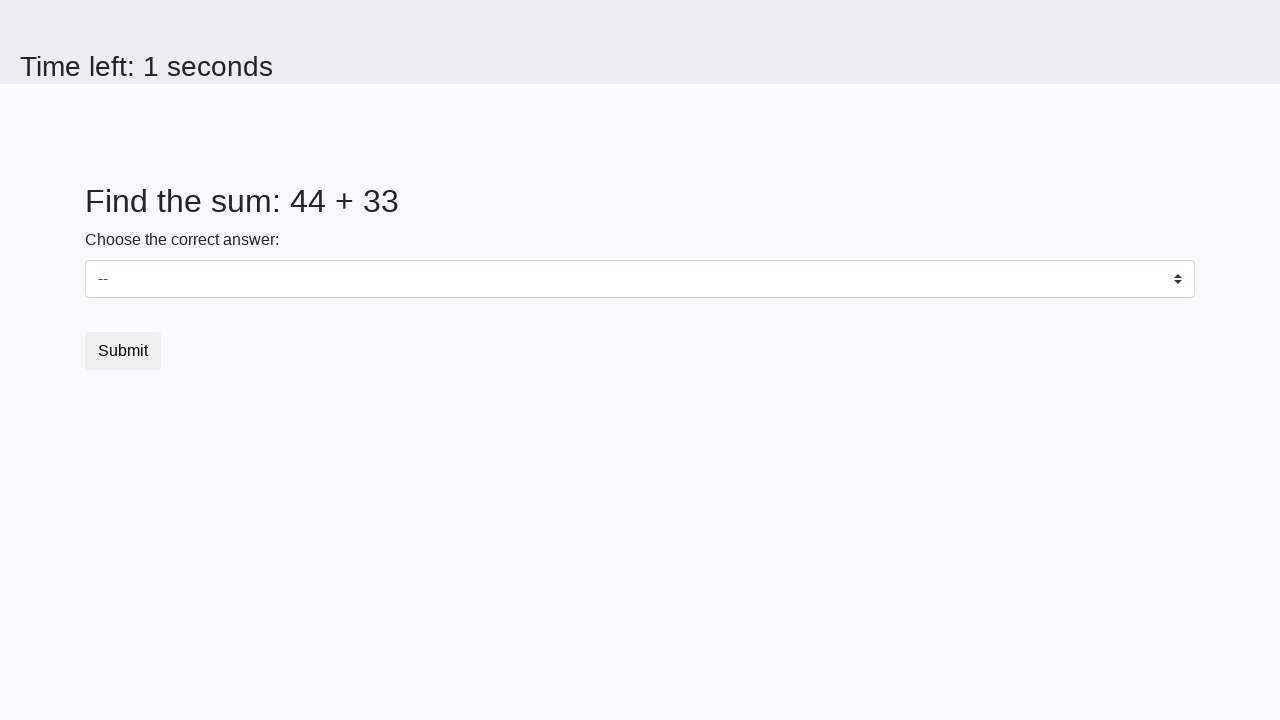

Extracted first number from #num1 element
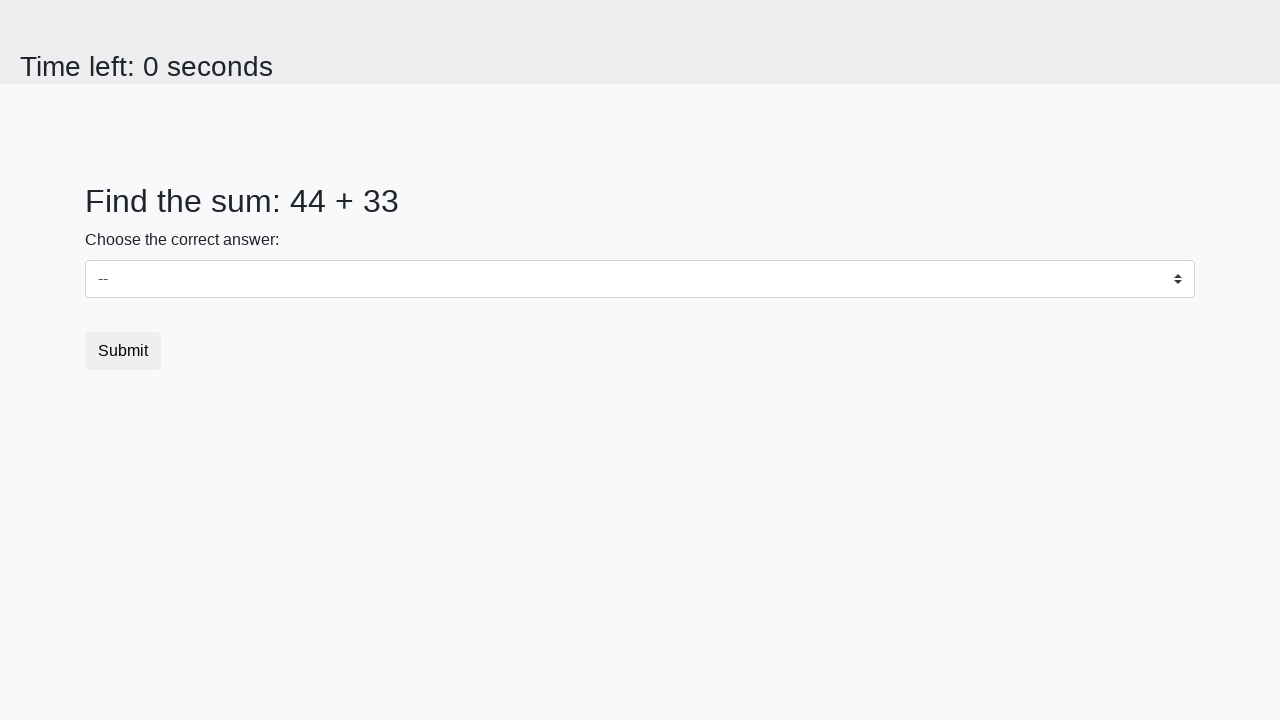

Extracted second number from #num2 element
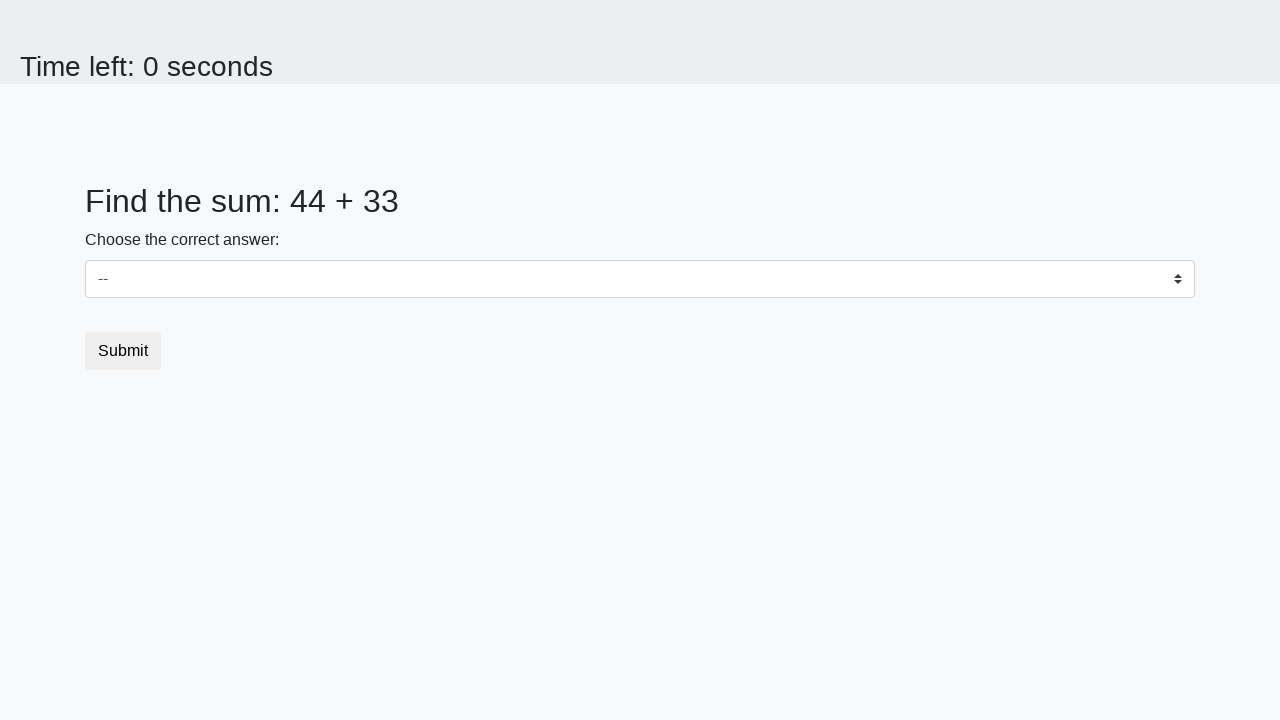

Calculated sum of 44 + 33 = 77
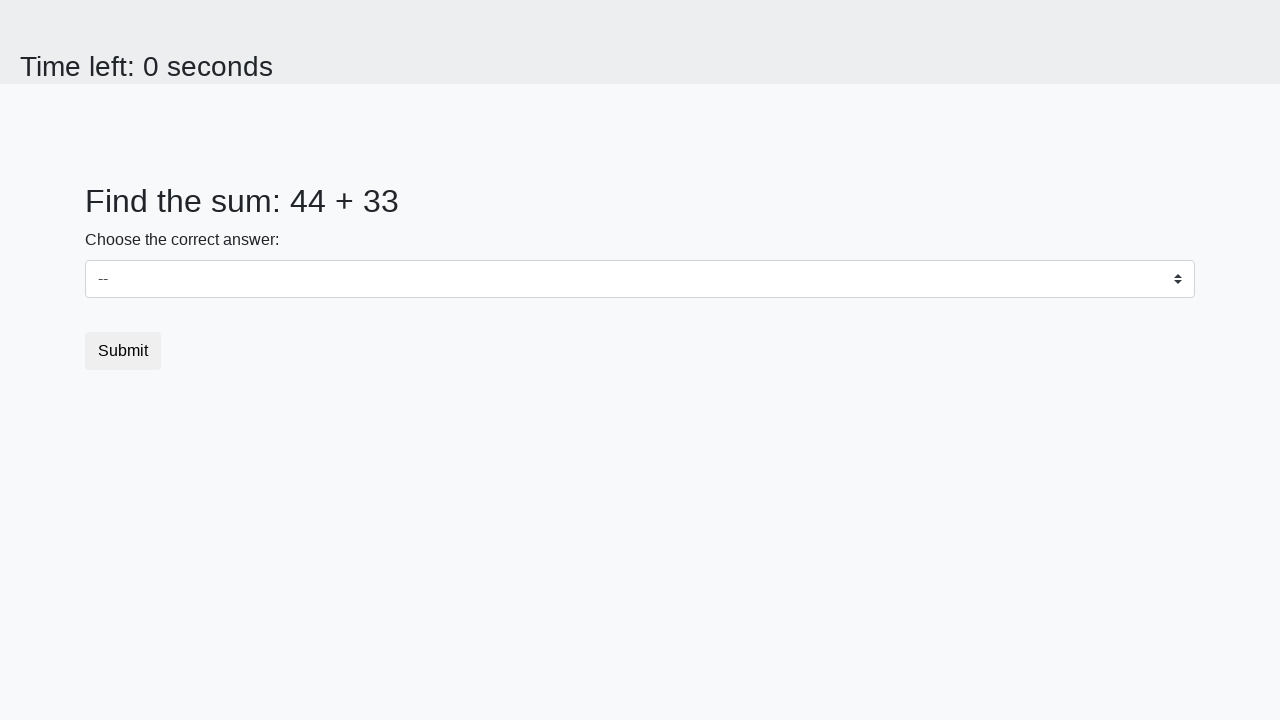

Selected value 77 from dropdown menu on #dropdown
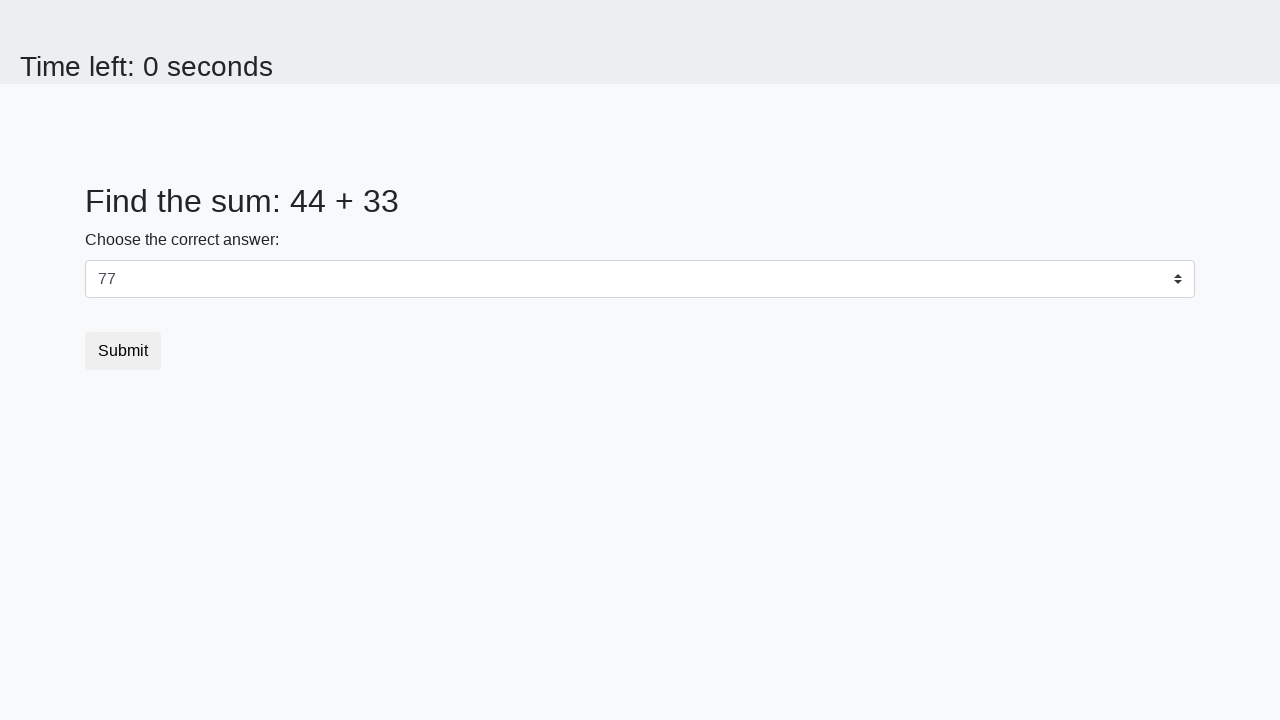

Clicked submit button to complete form at (123, 351) on button
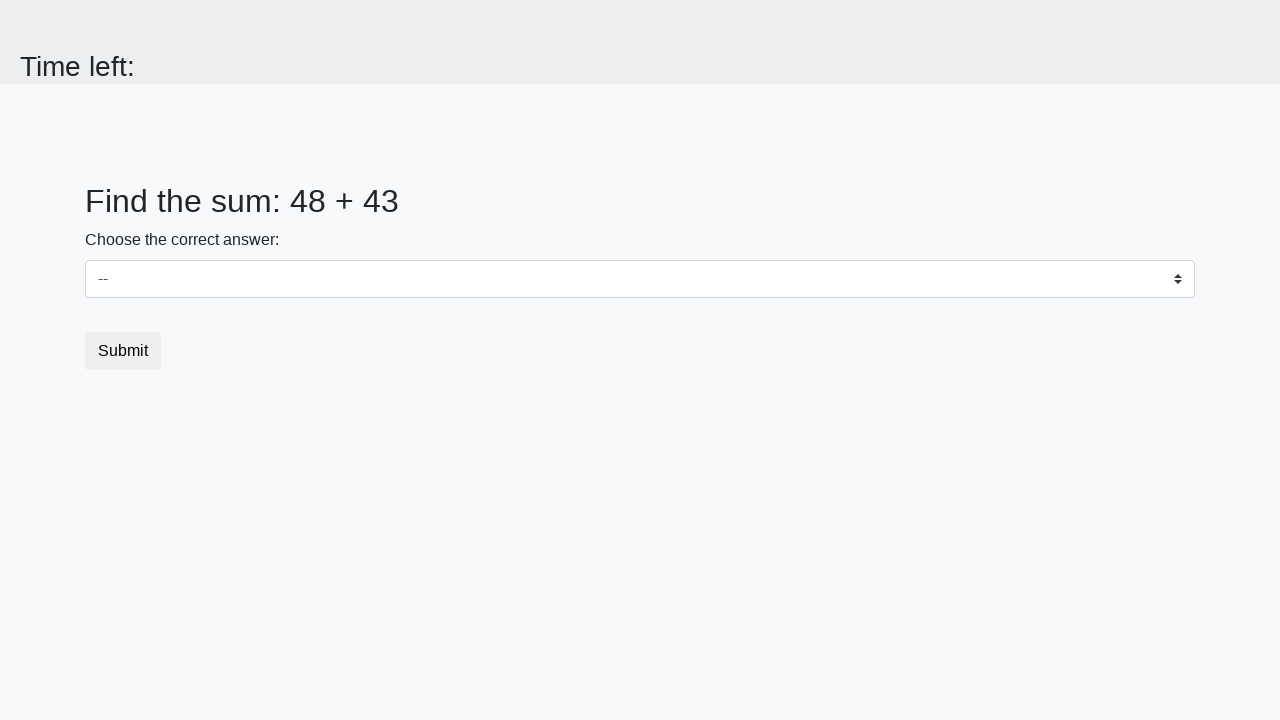

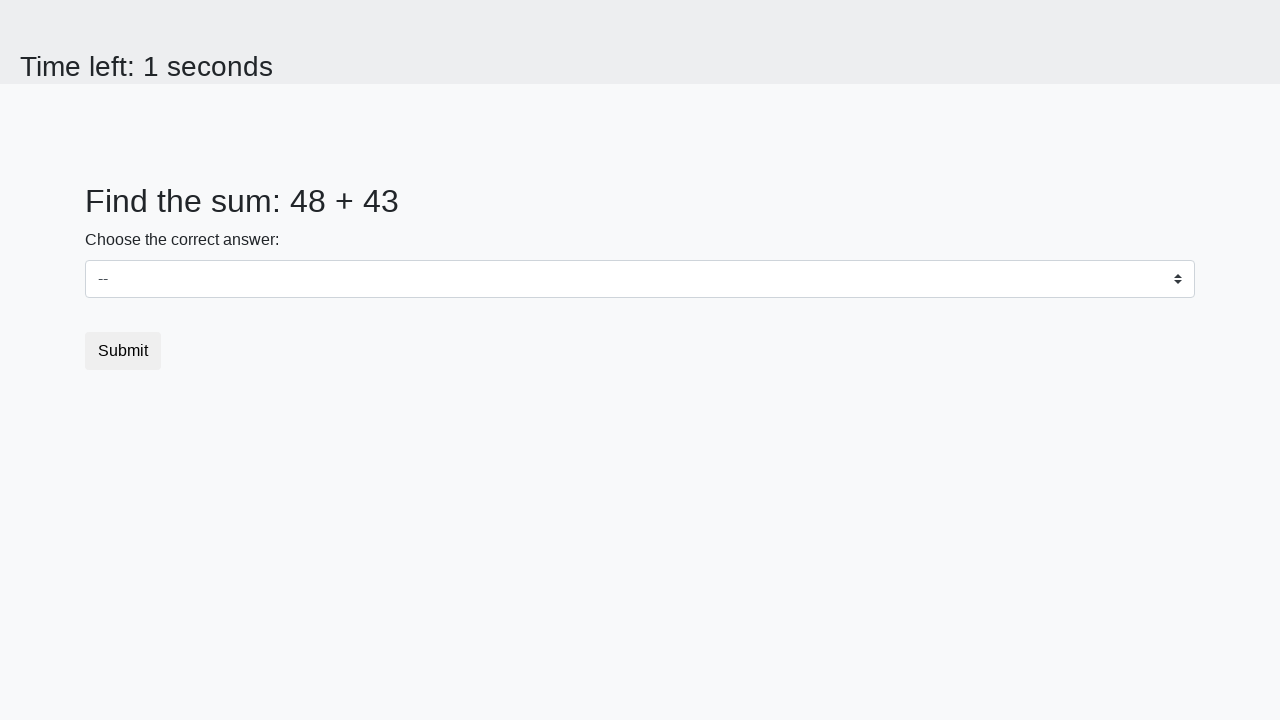